Verifies that the DuckDuckGo page source contains the expected text "DuckDuckGo" after loading the homepage.

Starting URL: https://duckduckgo.com/

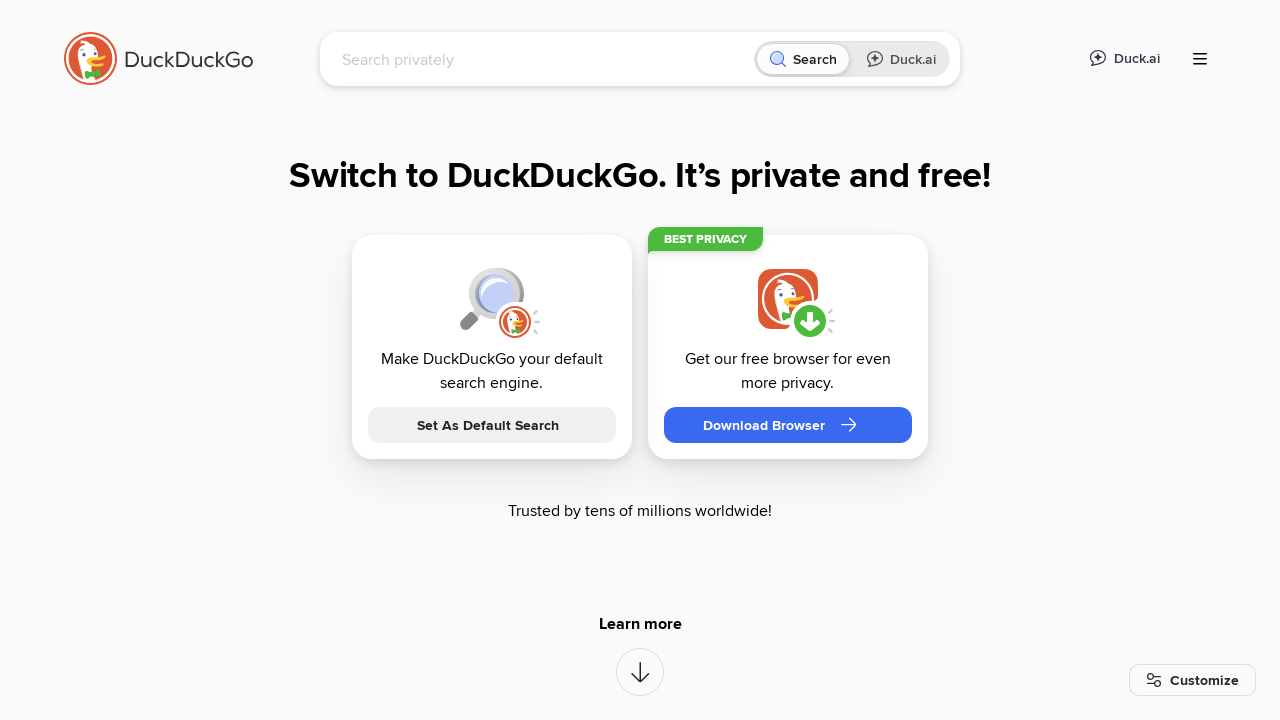

Waited for DuckDuckGo homepage to fully load (domcontentloaded)
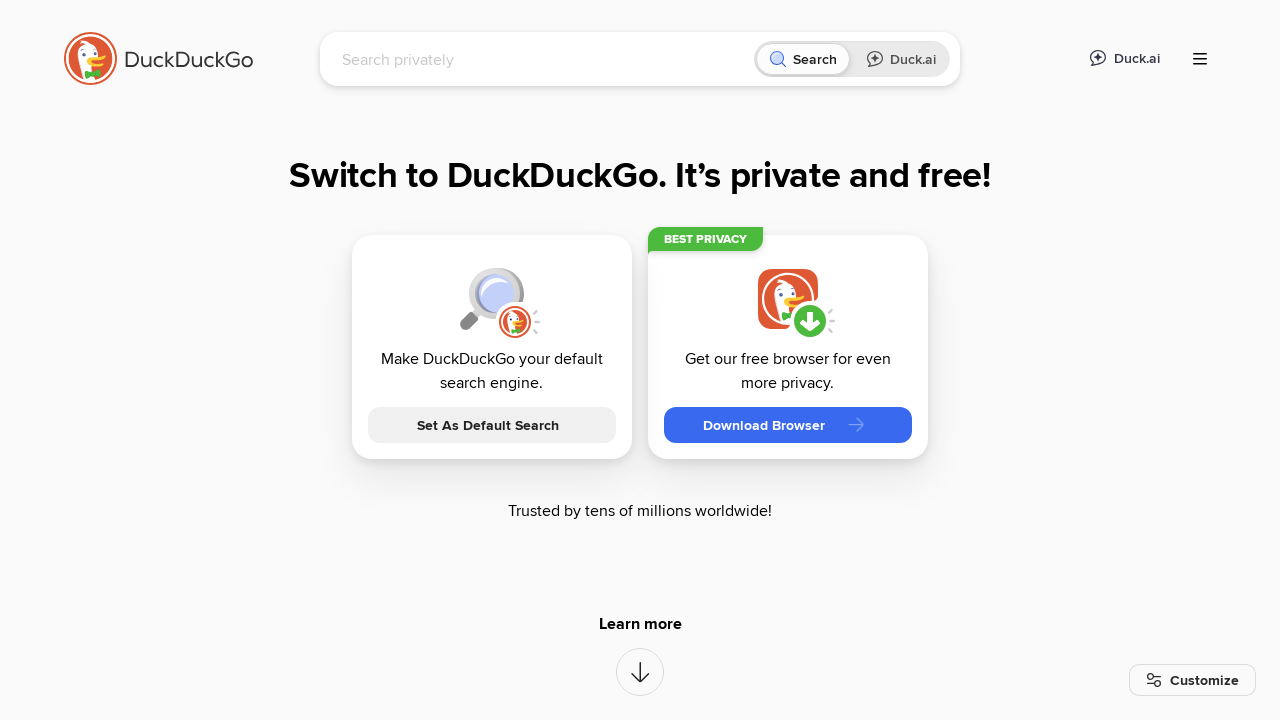

Retrieved page source content
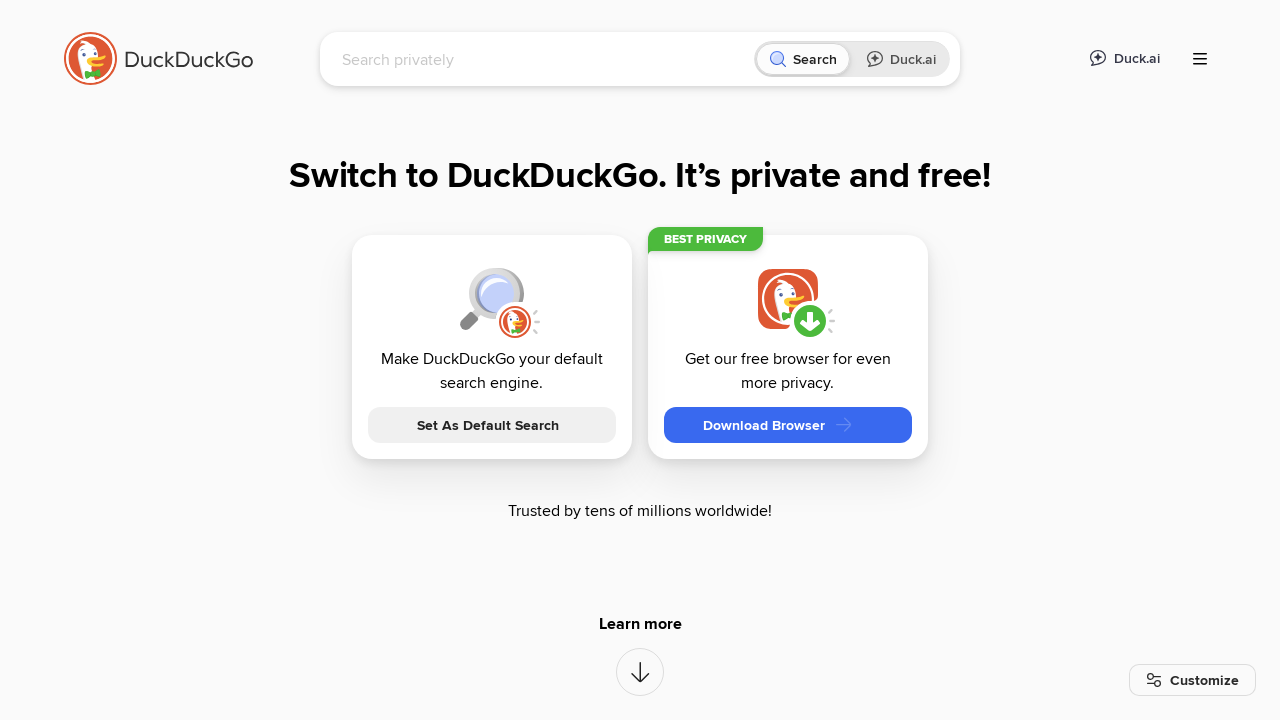

Verified that page source contains expected text 'DuckDuckGo'
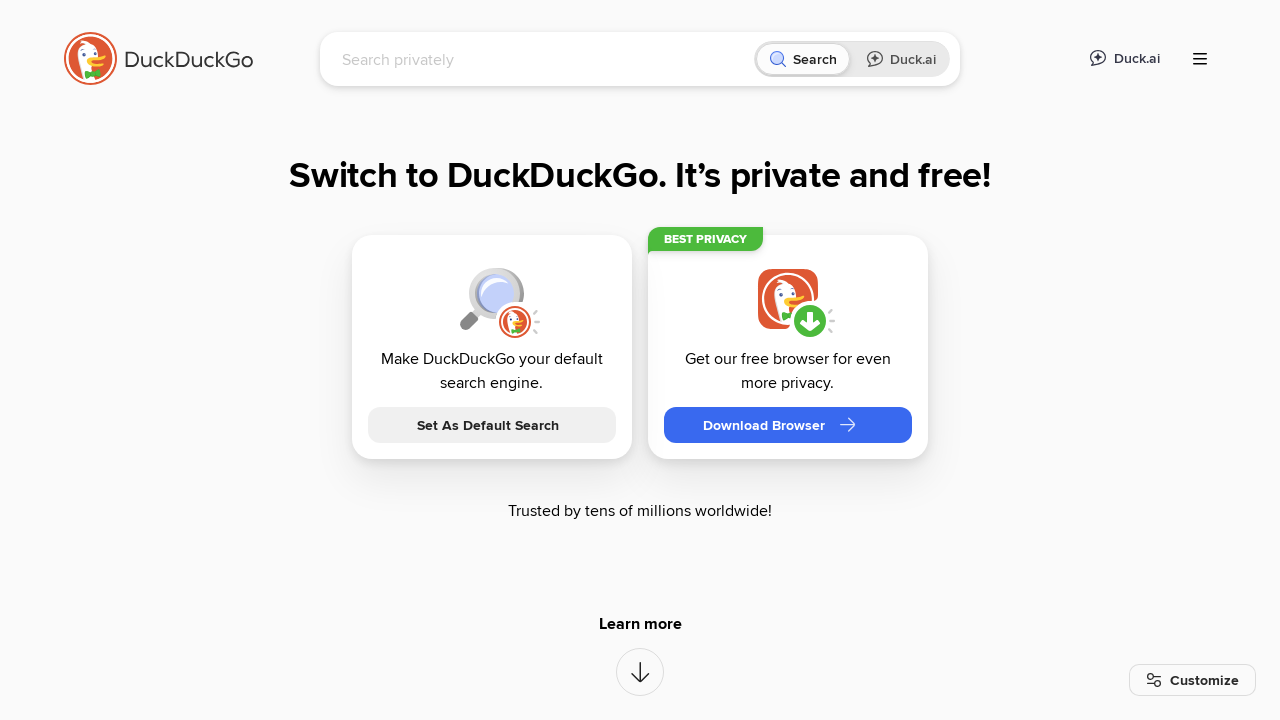

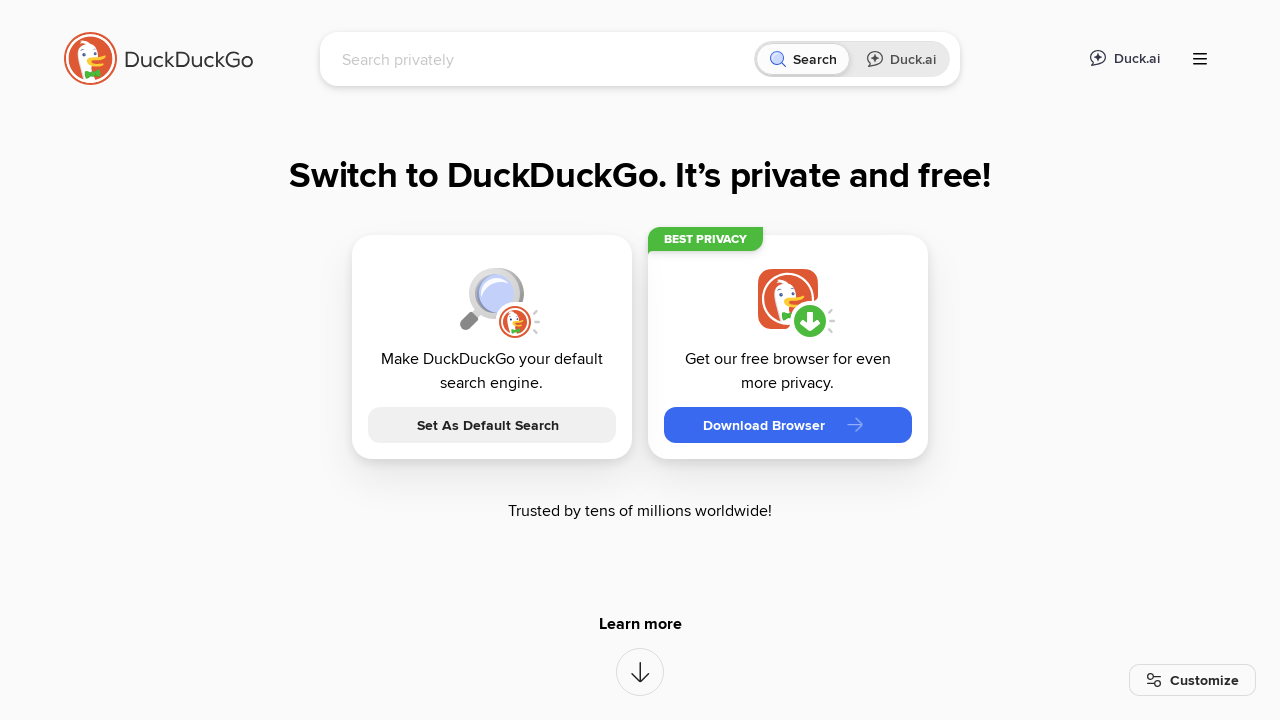